Tests the seventh FAQ accordion dropdown about order cancellation

Starting URL: https://qa-scooter.praktikum-services.ru

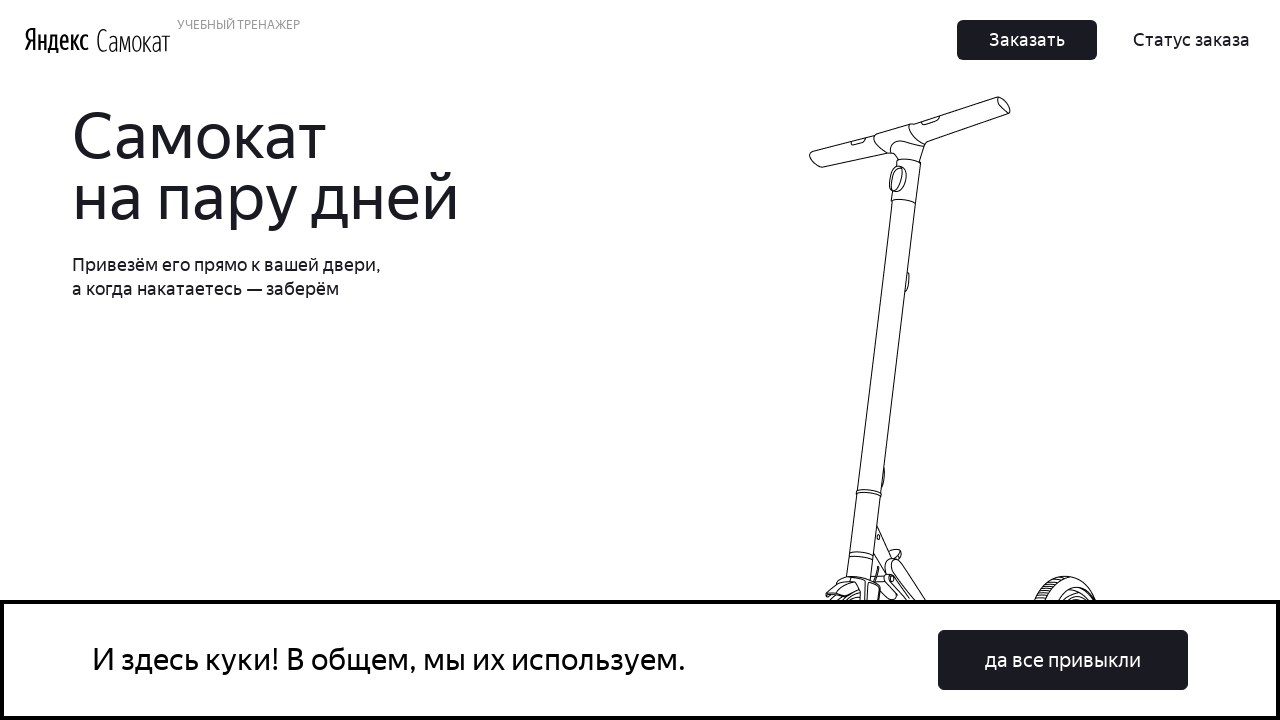

Clicked on the seventh FAQ accordion dropdown about order cancellation at (967, 436) on //*[@id="root"]/div/div/div[5]/div[2]/div/div[7]
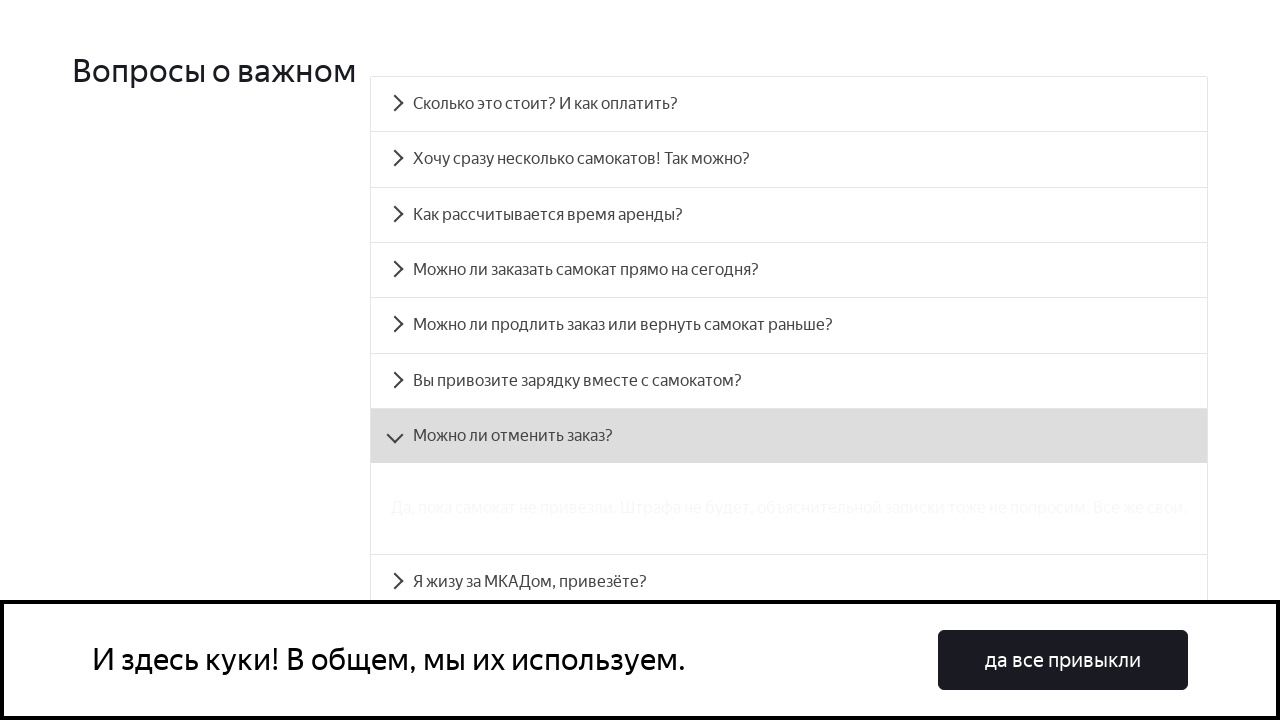

Seventh accordion dropdown expanded and panel content loaded
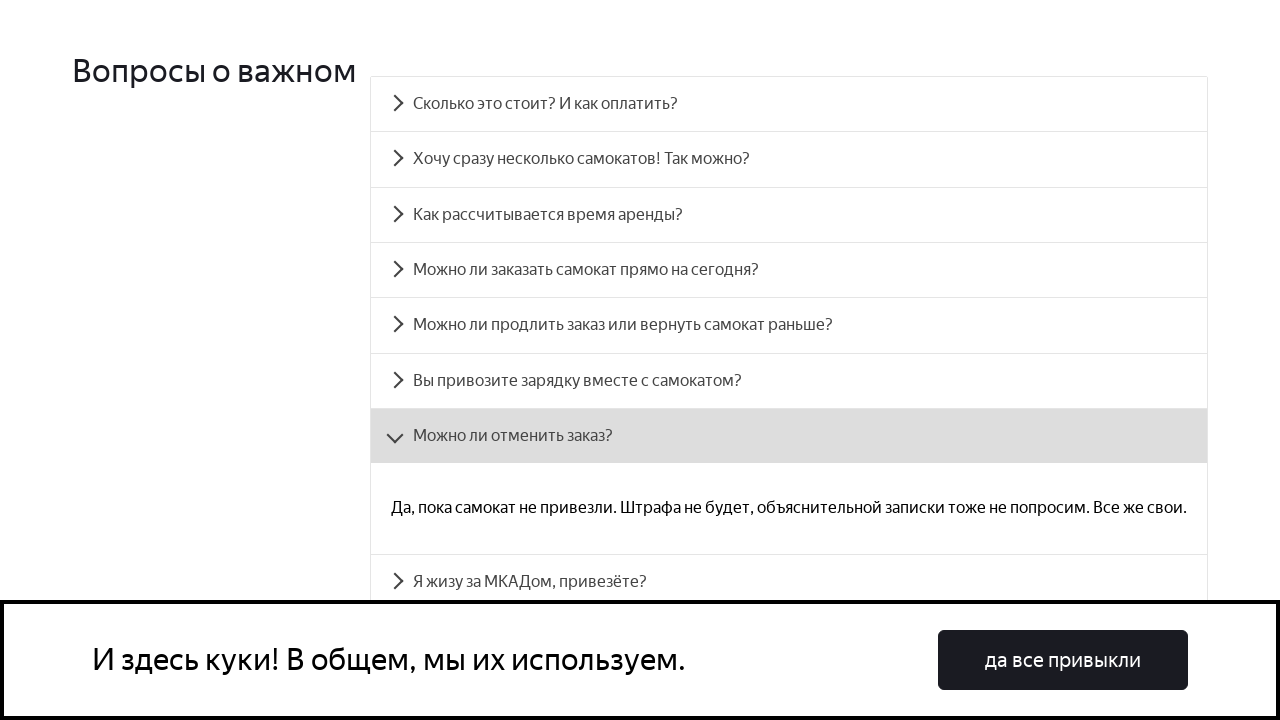

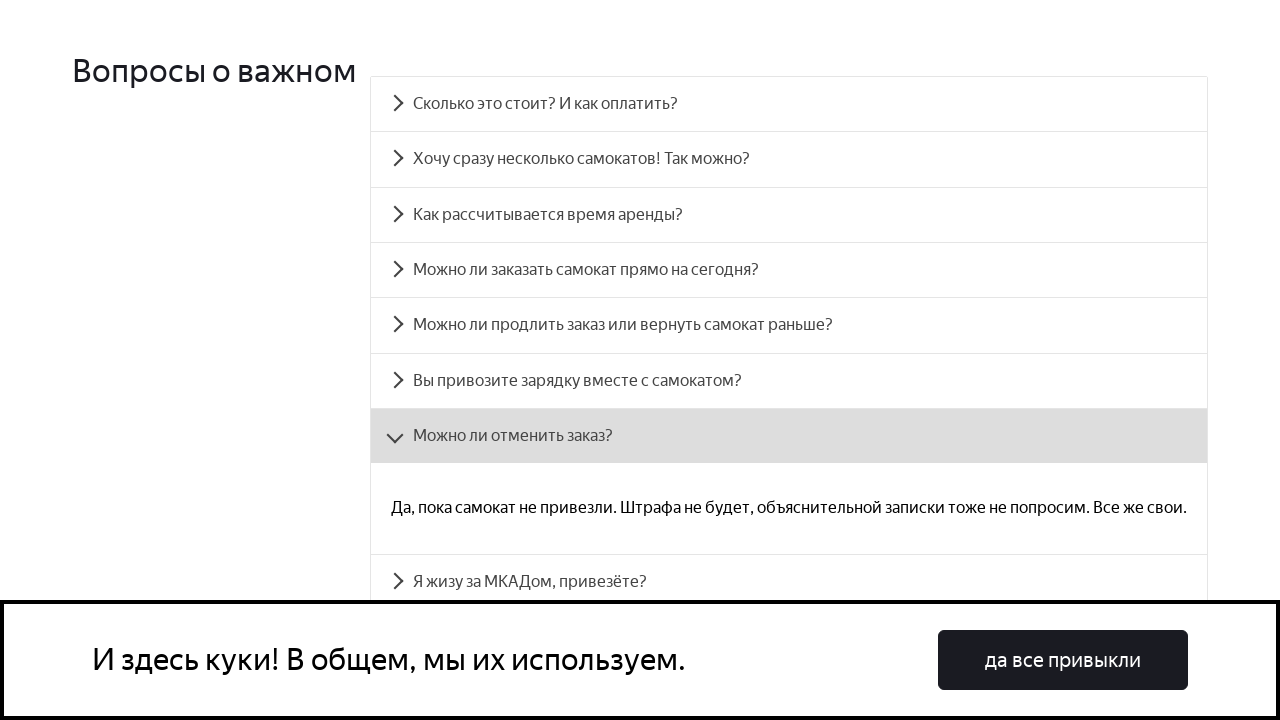